Tests nested iframe functionality by navigating to the nested frames demo page, switching to the parent frame, and verifying the frame content is accessible.

Starting URL: https://demoqa.com/nestedframes

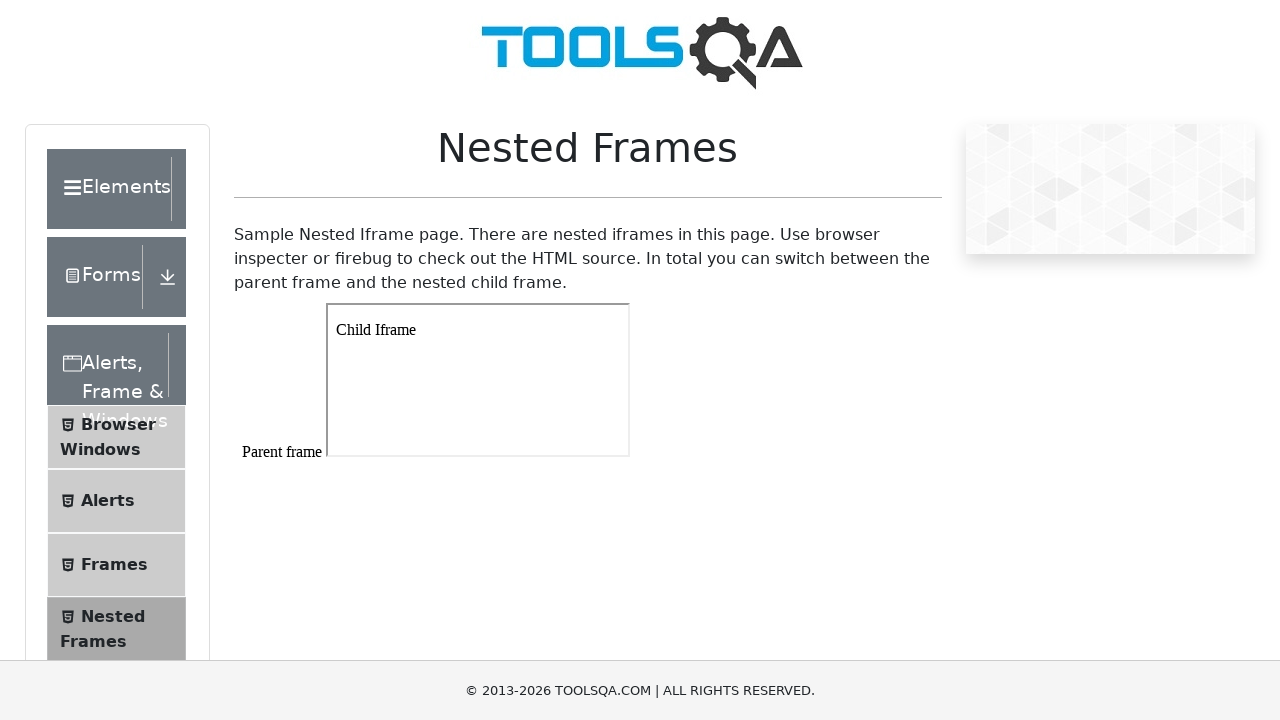

Navigated to nested frames demo page
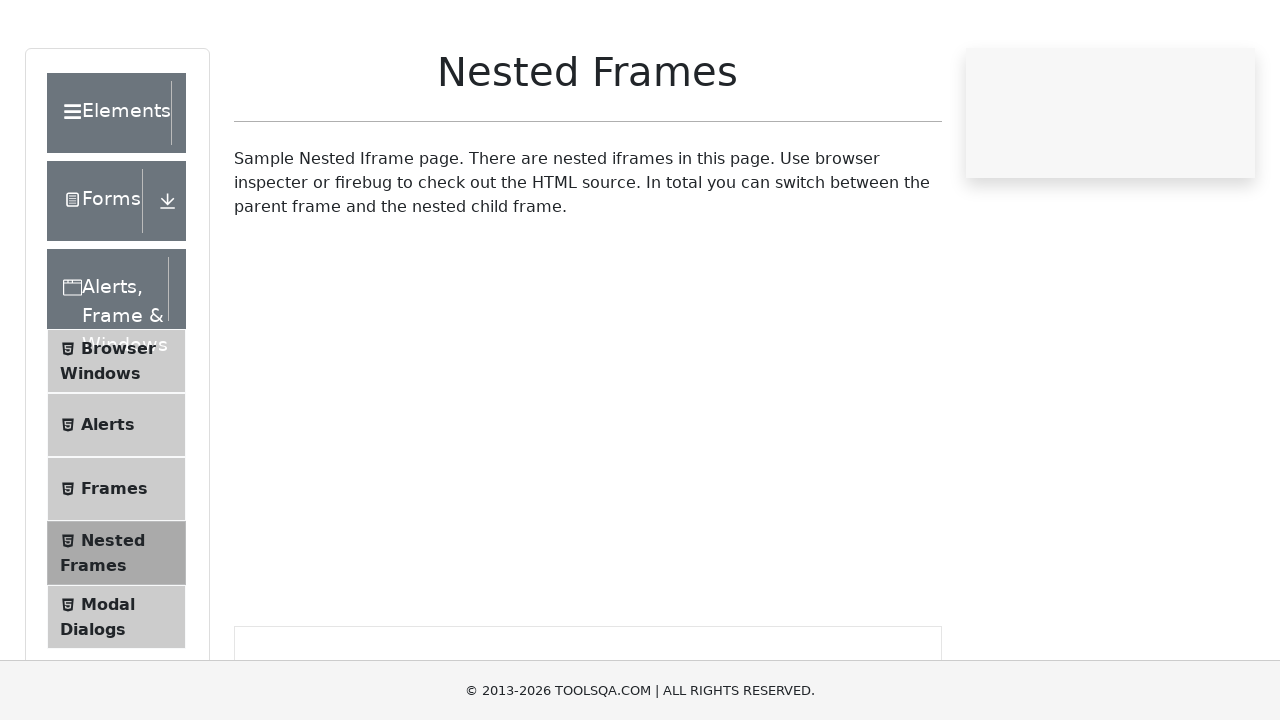

Located parent iframe with id 'frame1'
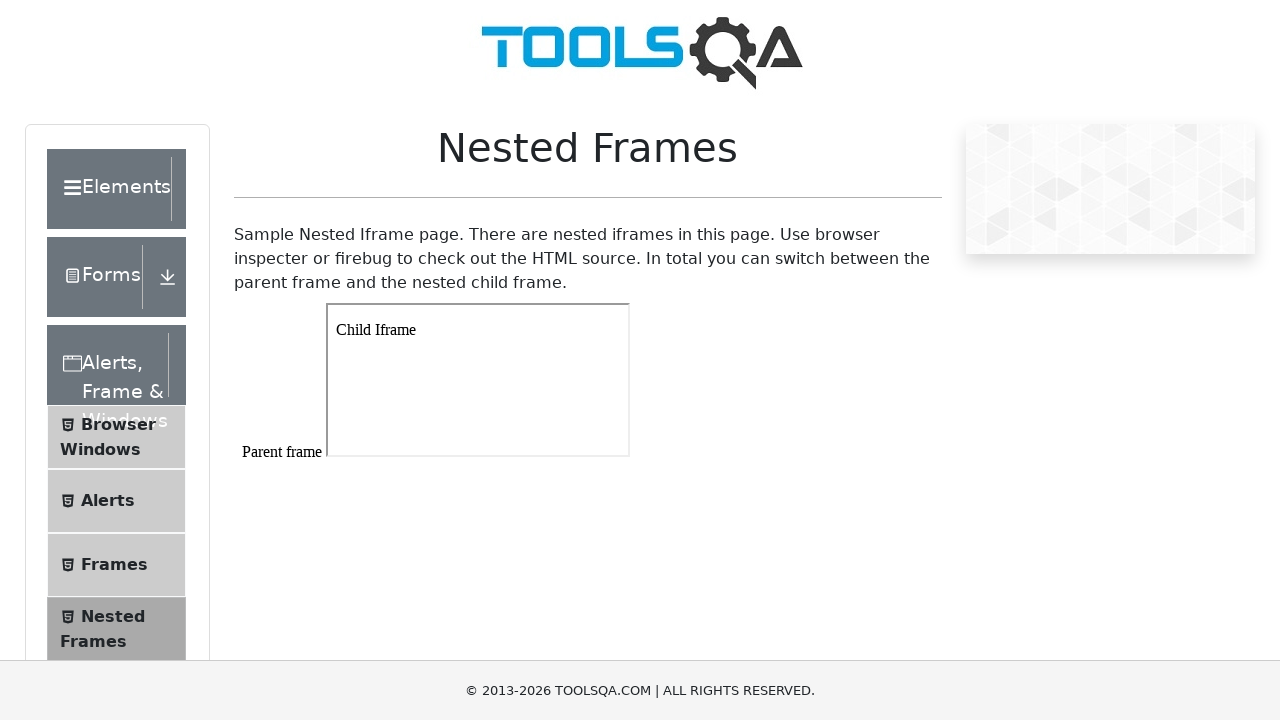

Waited for body element to be available in parent frame
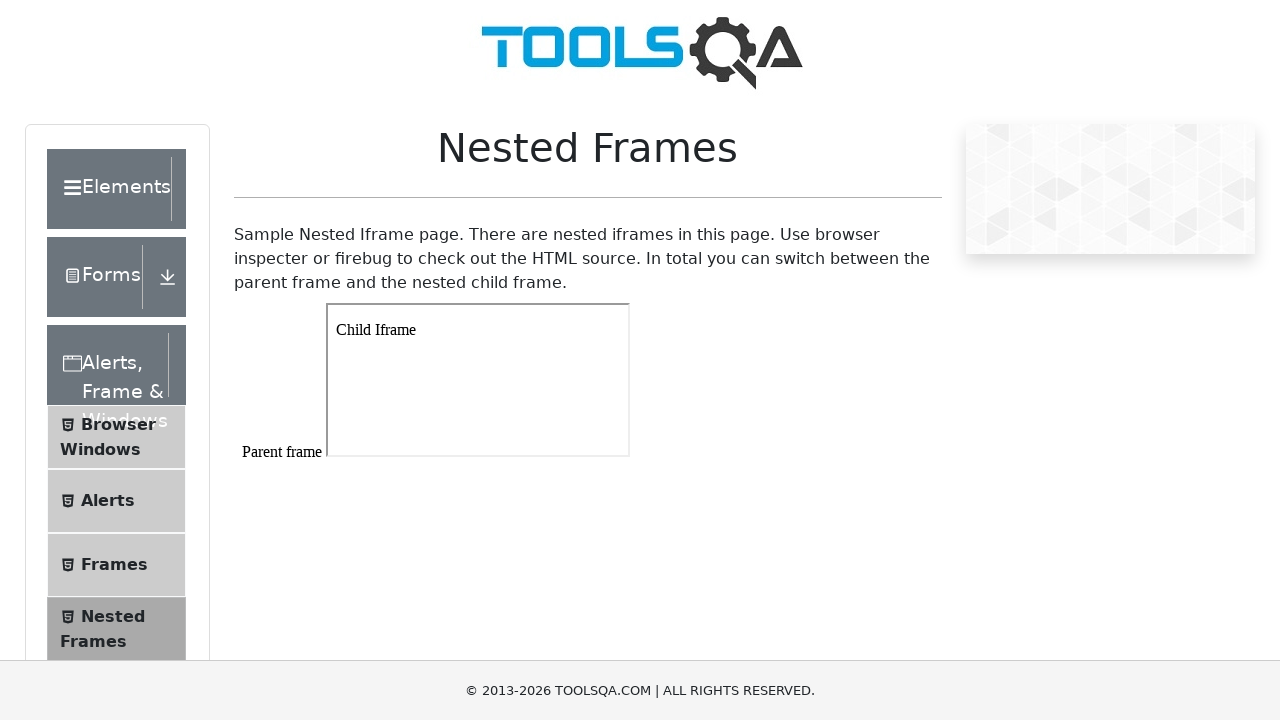

Retrieved text content from parent frame body
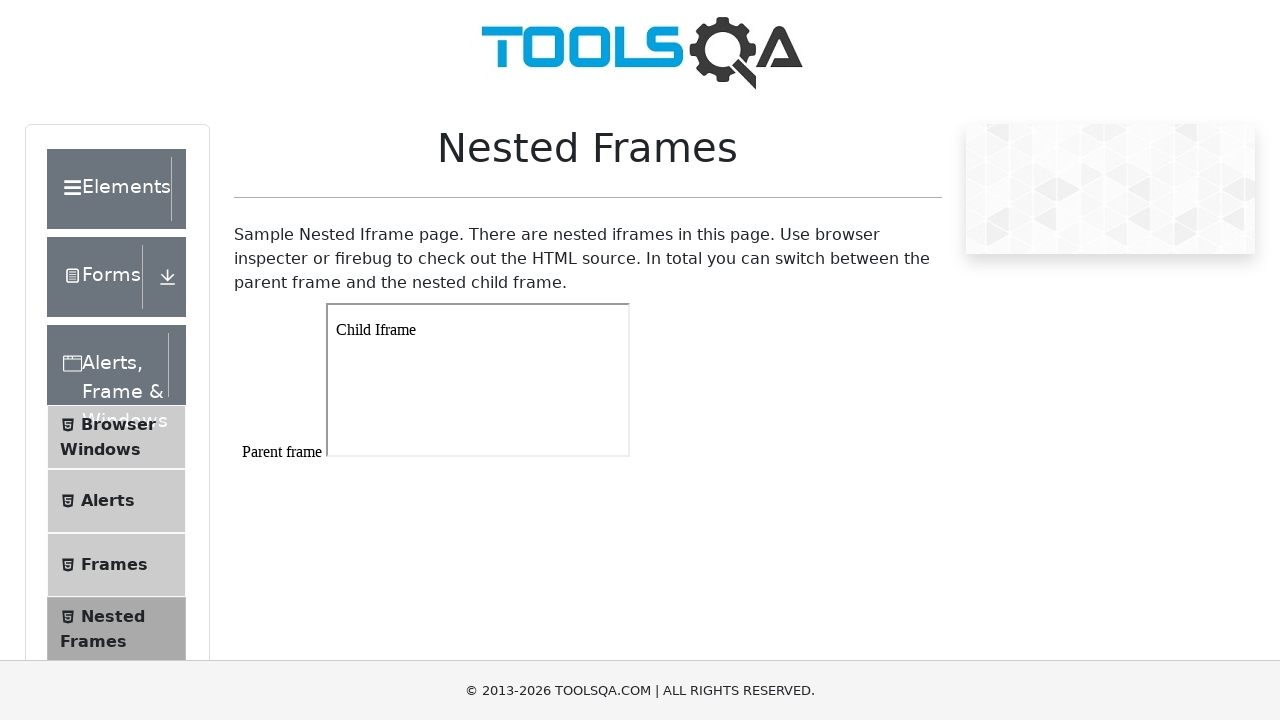

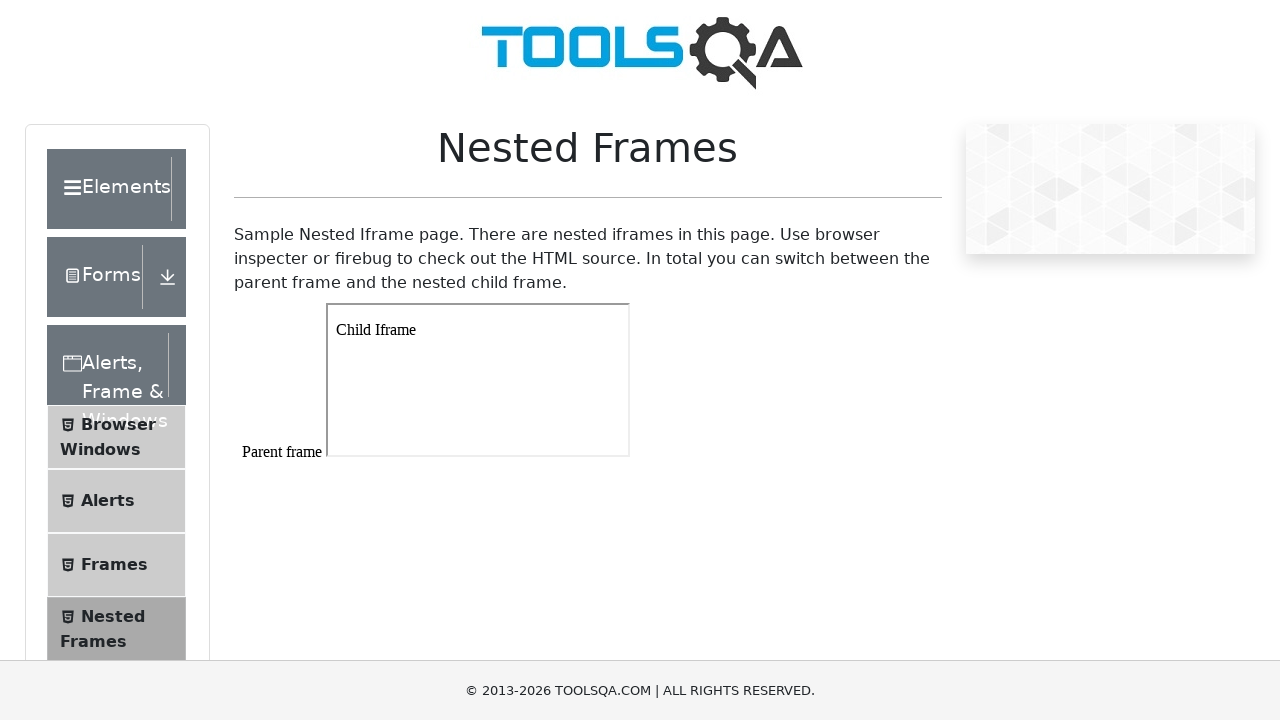